Tests the dynamic controls page by clicking the Remove button and verifying that the "It's gone!" confirmation message appears after the element is removed.

Starting URL: https://the-internet.herokuapp.com/dynamic_controls

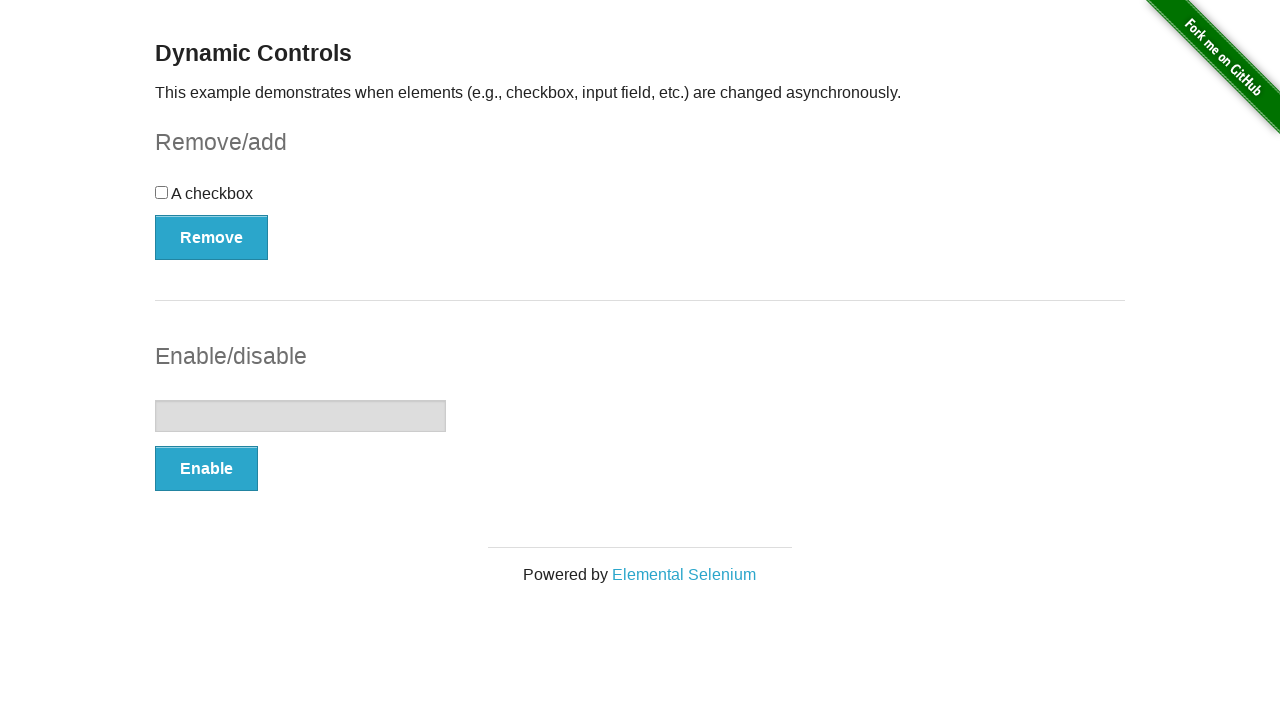

Clicked the Remove button at (212, 237) on xpath=//*[text()='Remove']
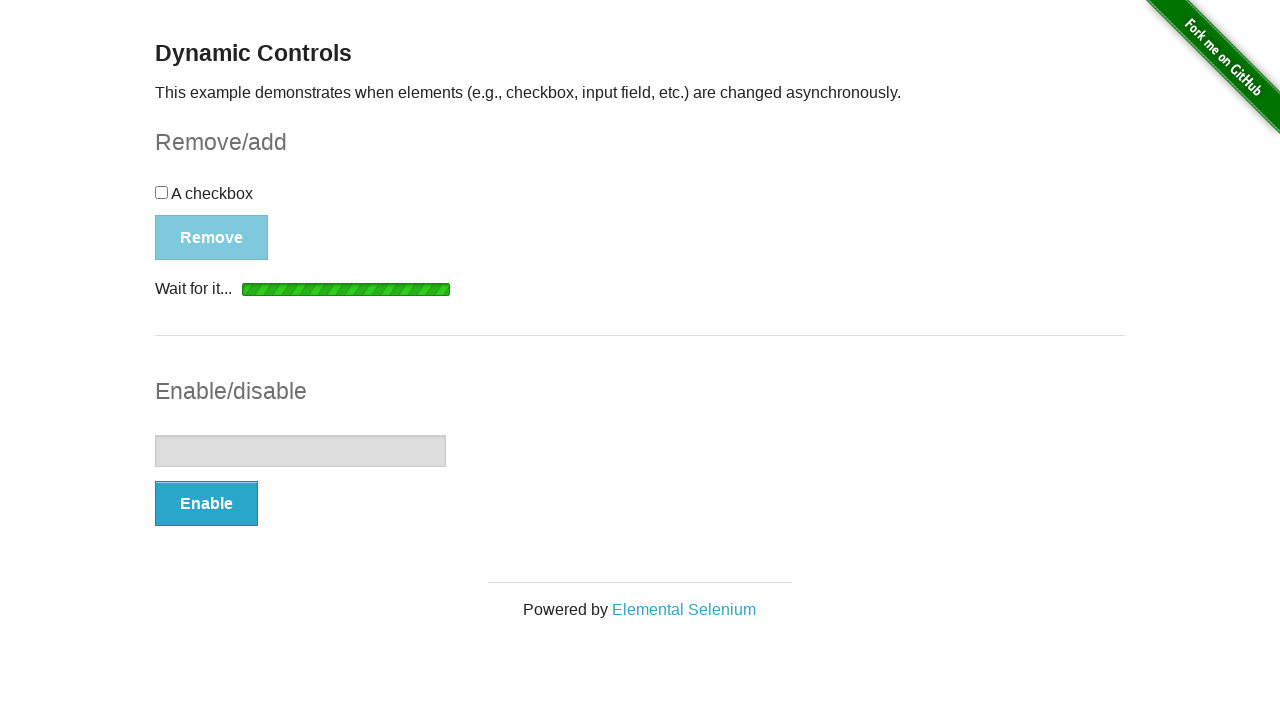

Located the 'It's gone!' element
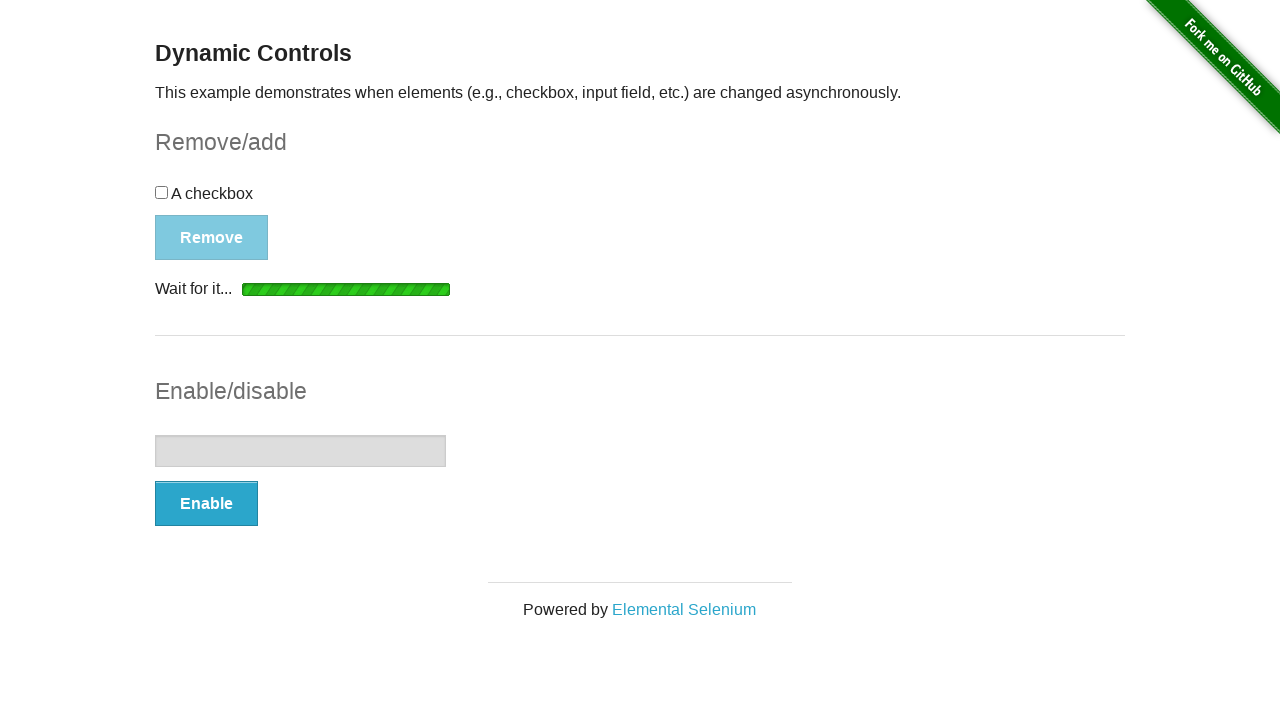

Waited for 'It's gone!' message to become visible
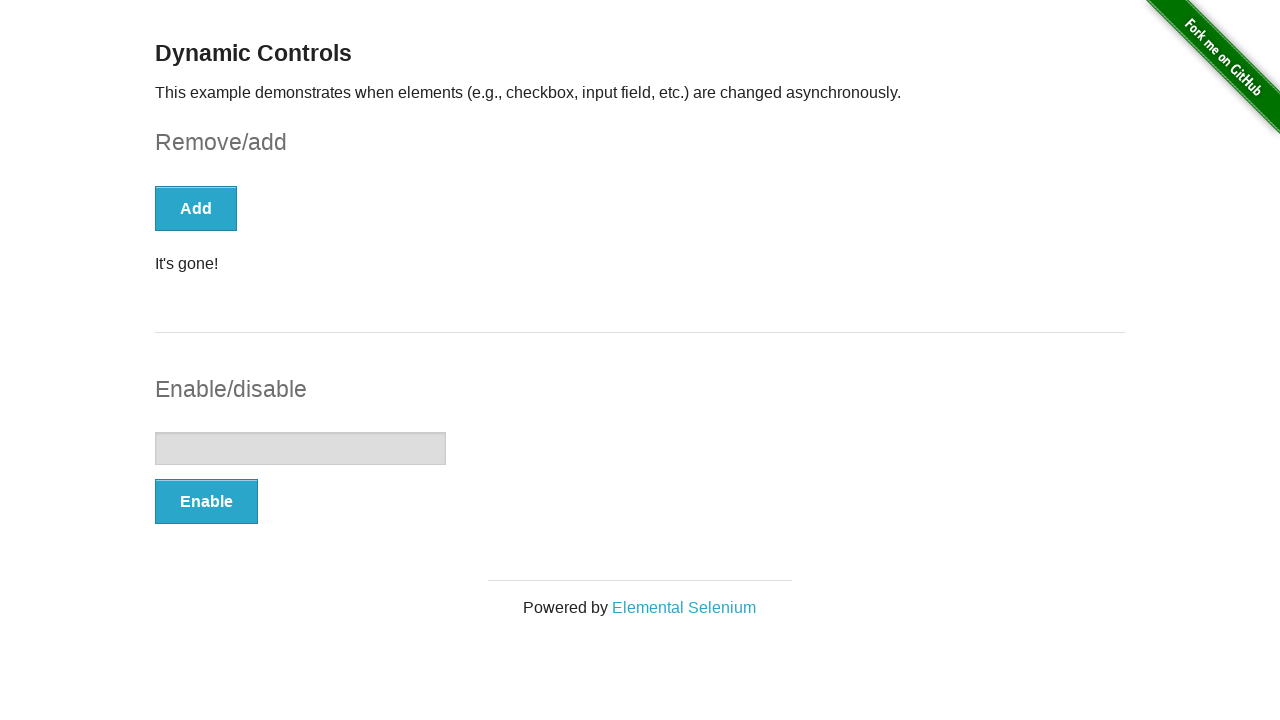

Verified that 'It's gone!' message is visible
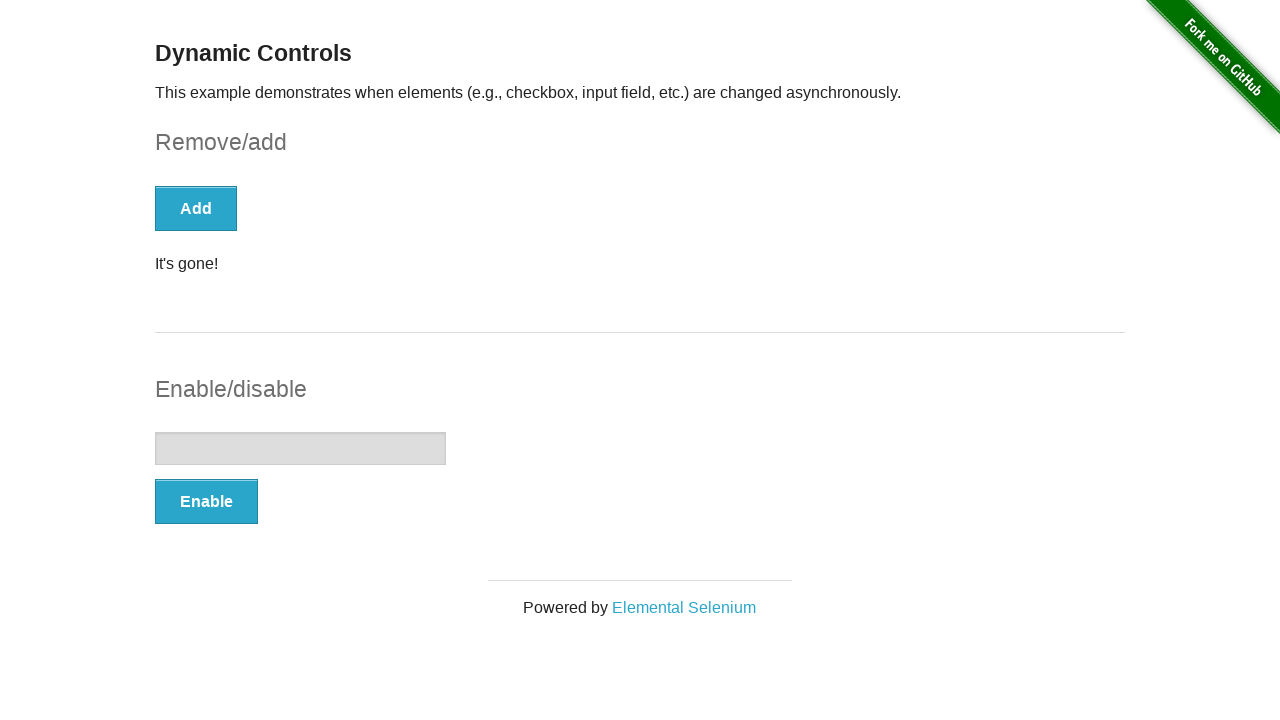

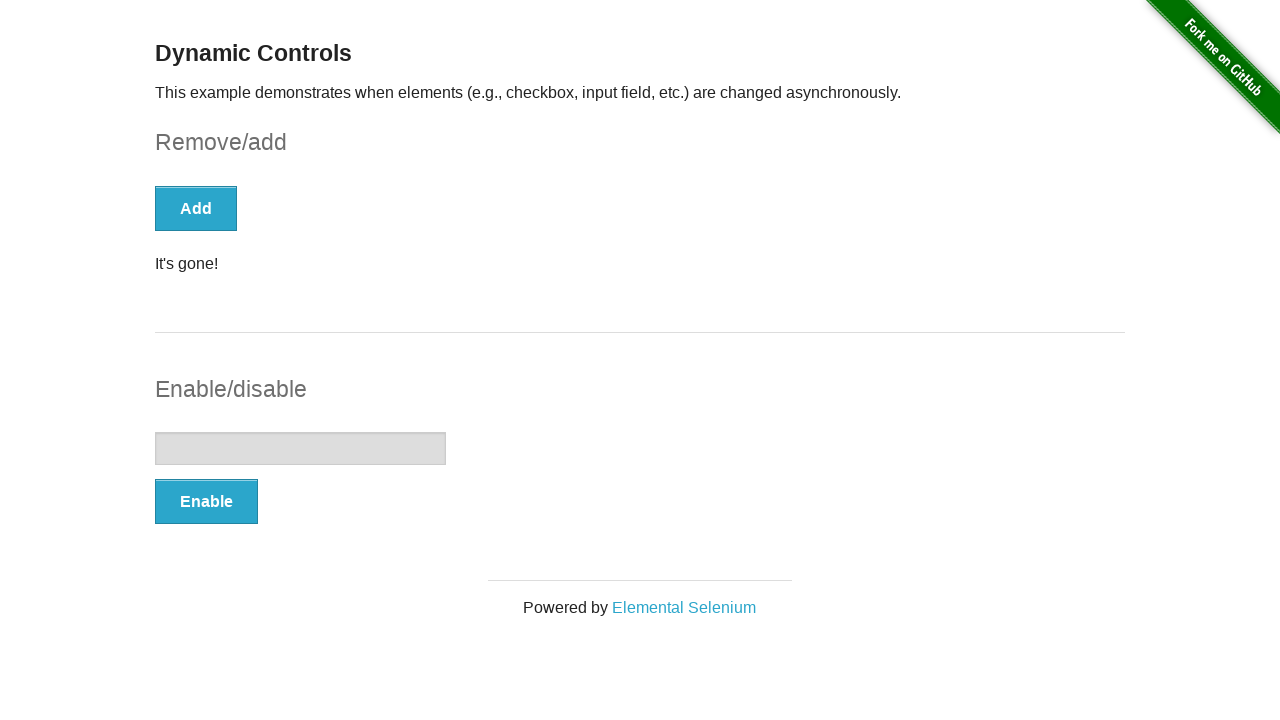